Waits for a specific price to appear, books an item, and solves a mathematical challenge by calculating and submitting the result

Starting URL: http://suninjuly.github.io/explicit_wait2.html

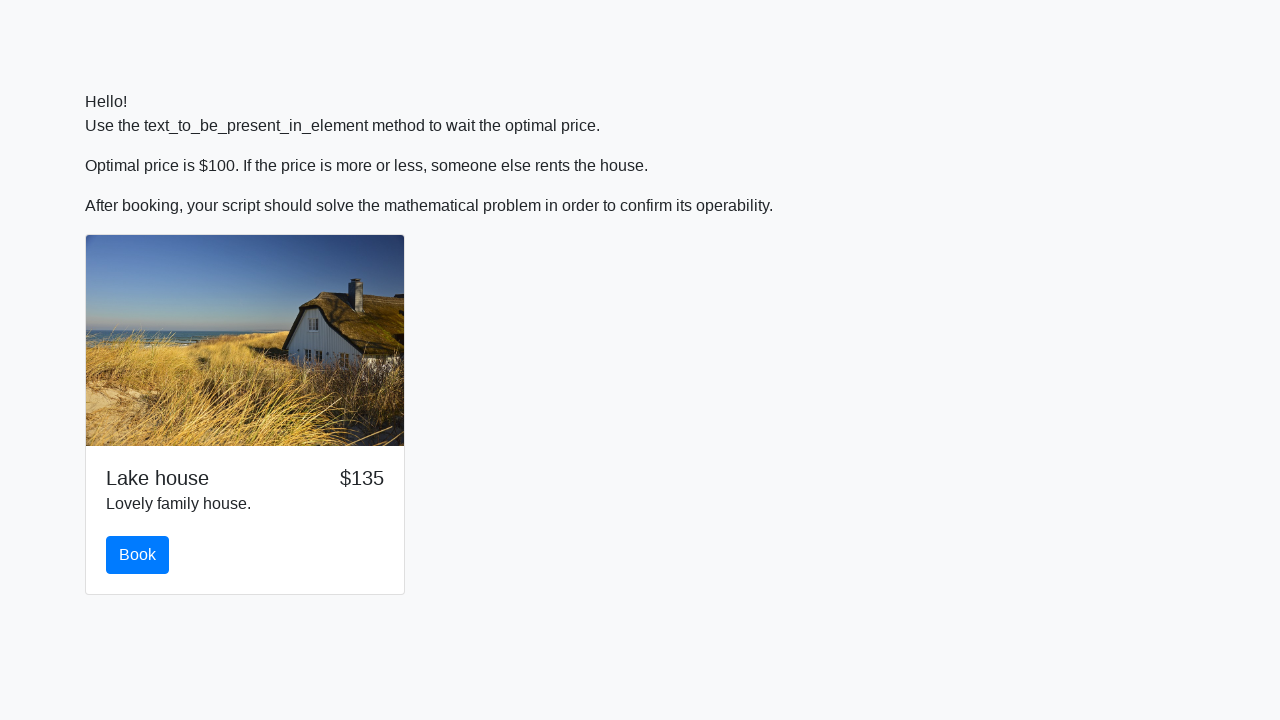

Waited for price to reach $100
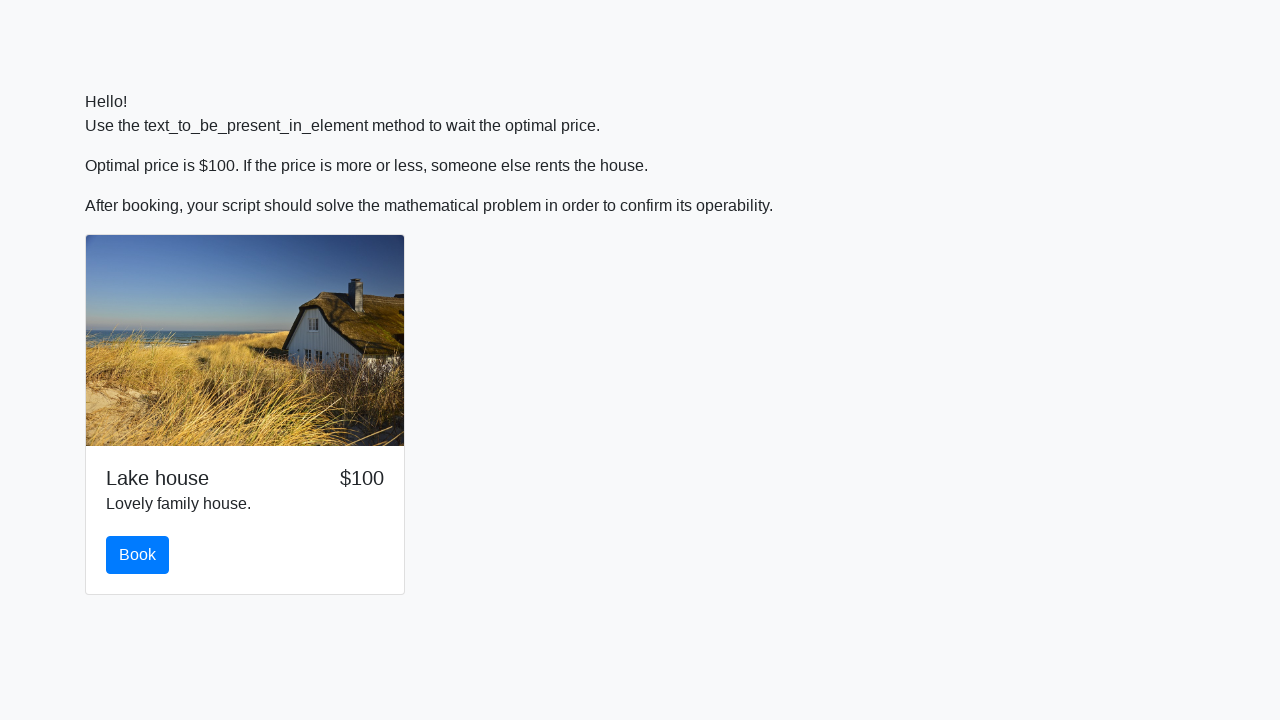

Clicked book button at (138, 555) on #book
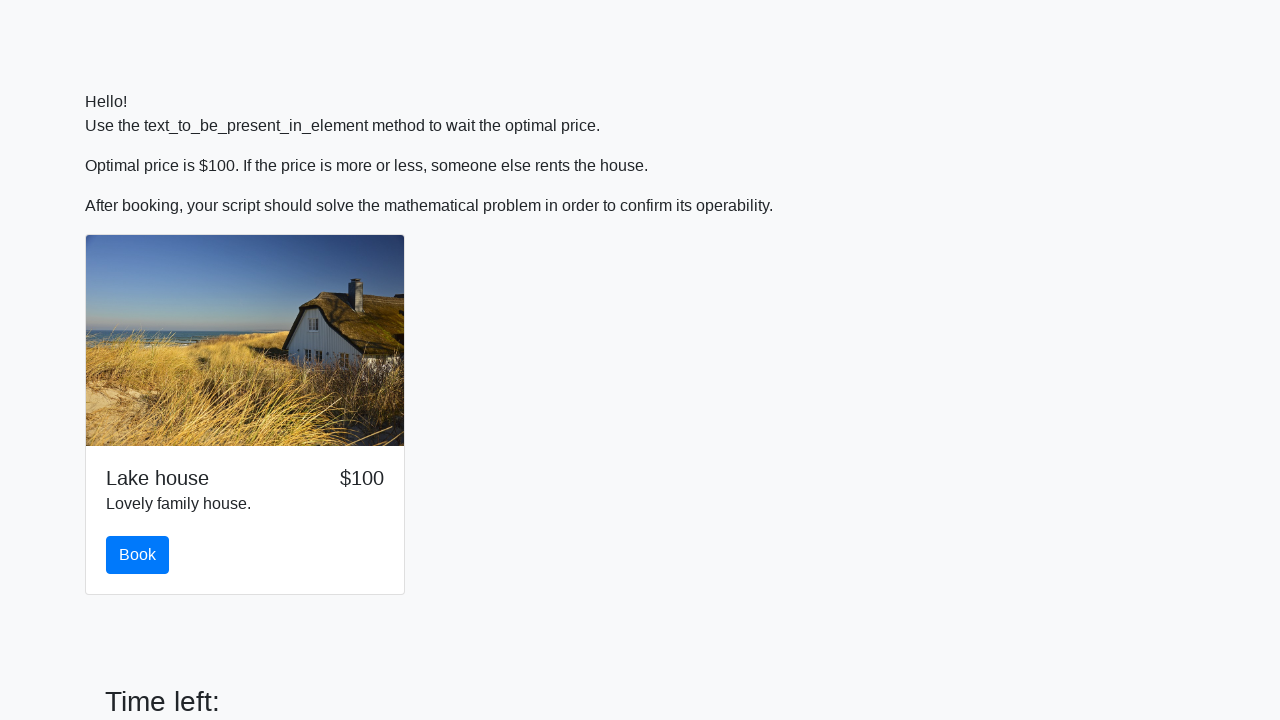

Retrieved math challenge value from input field
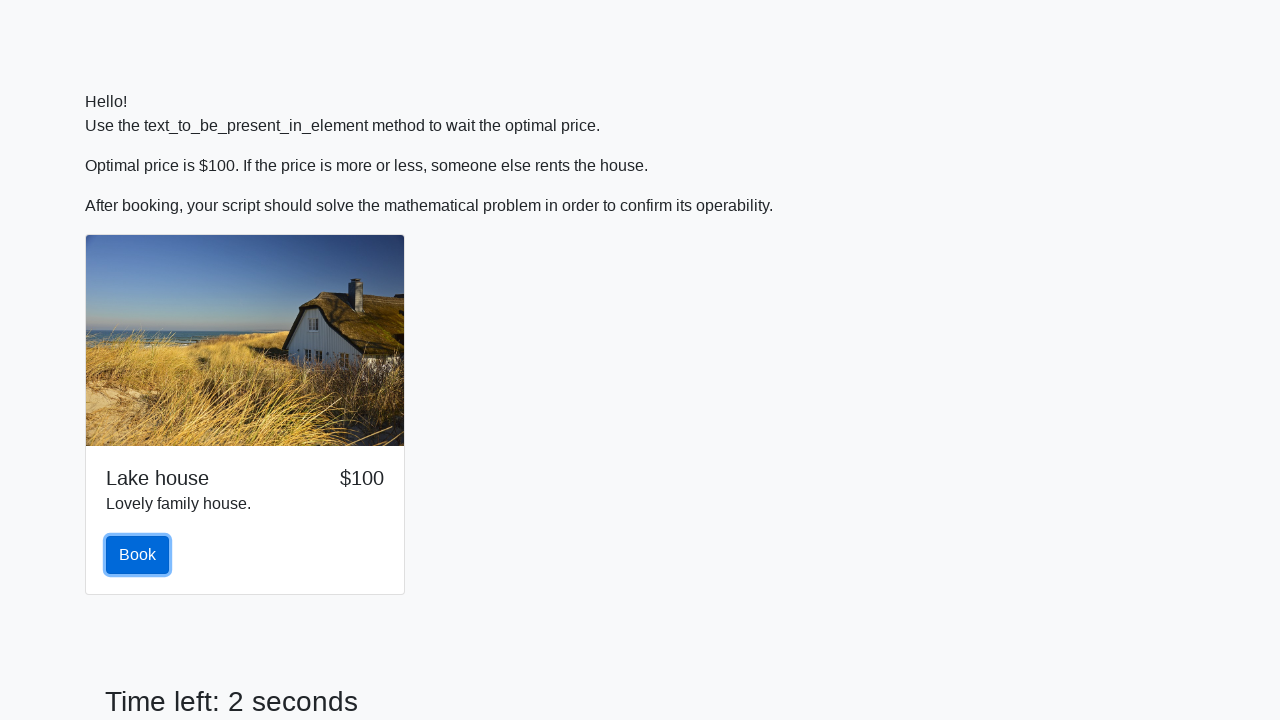

Calculated and filled answer field with result of mathematical formula on #answer
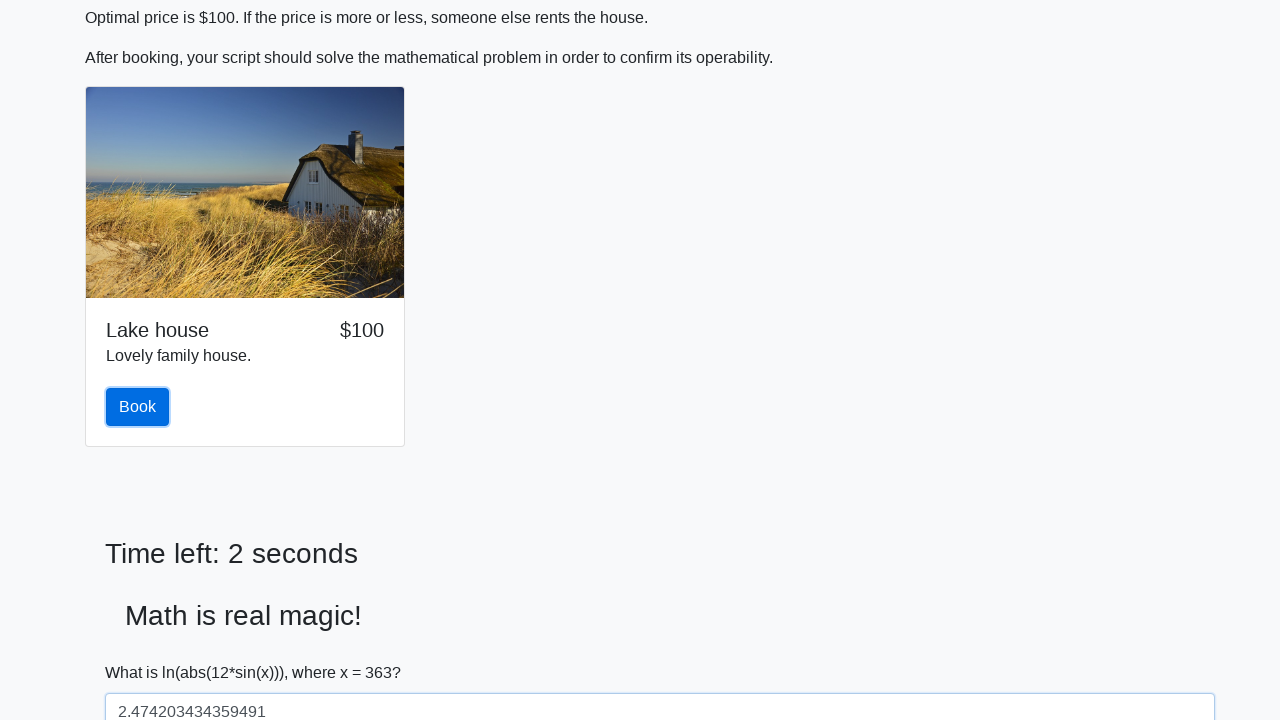

Clicked solve button to submit answer at (143, 651) on #solve
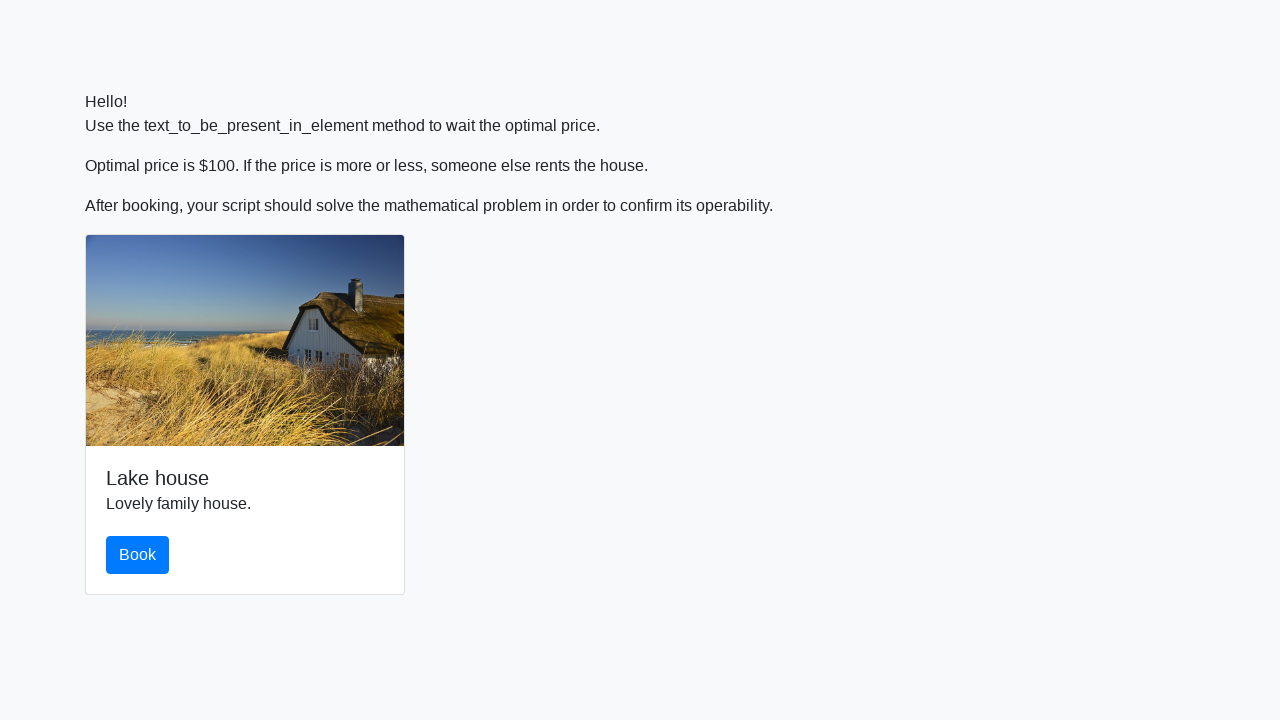

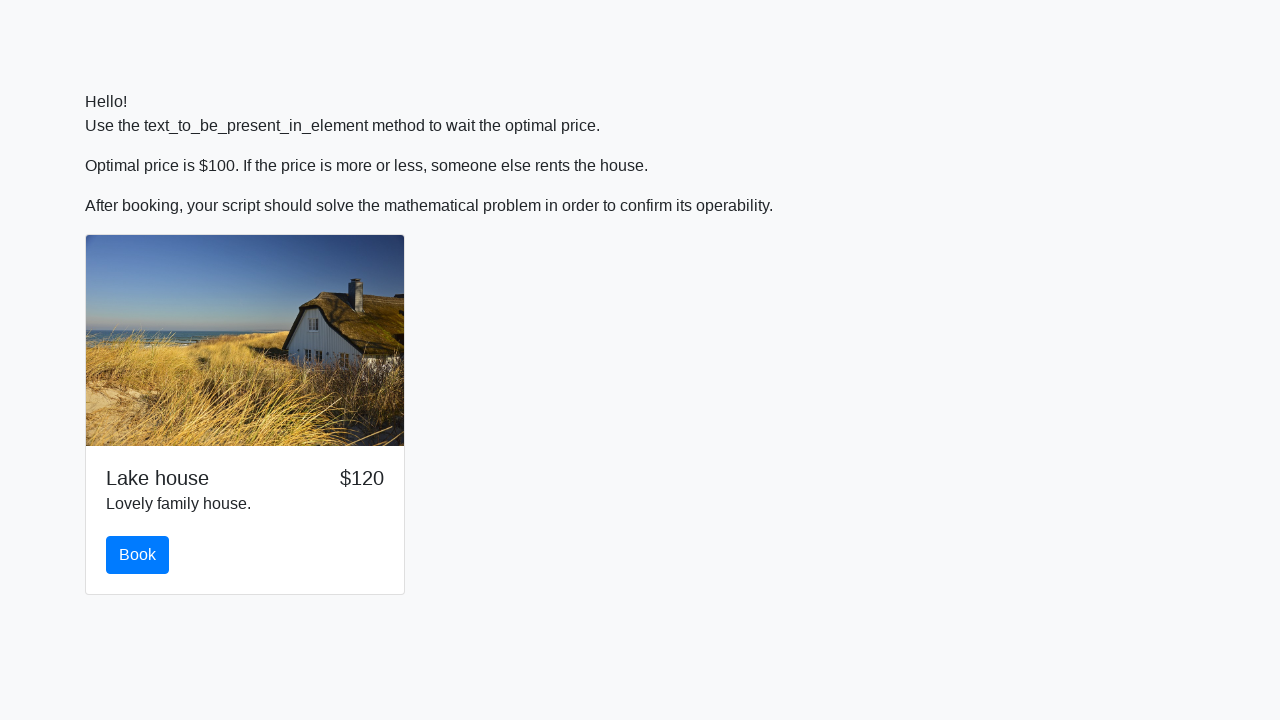